Opens the Casas Bahia main page and verifies the URL

Starting URL: https://www.casasbahia.com.br/

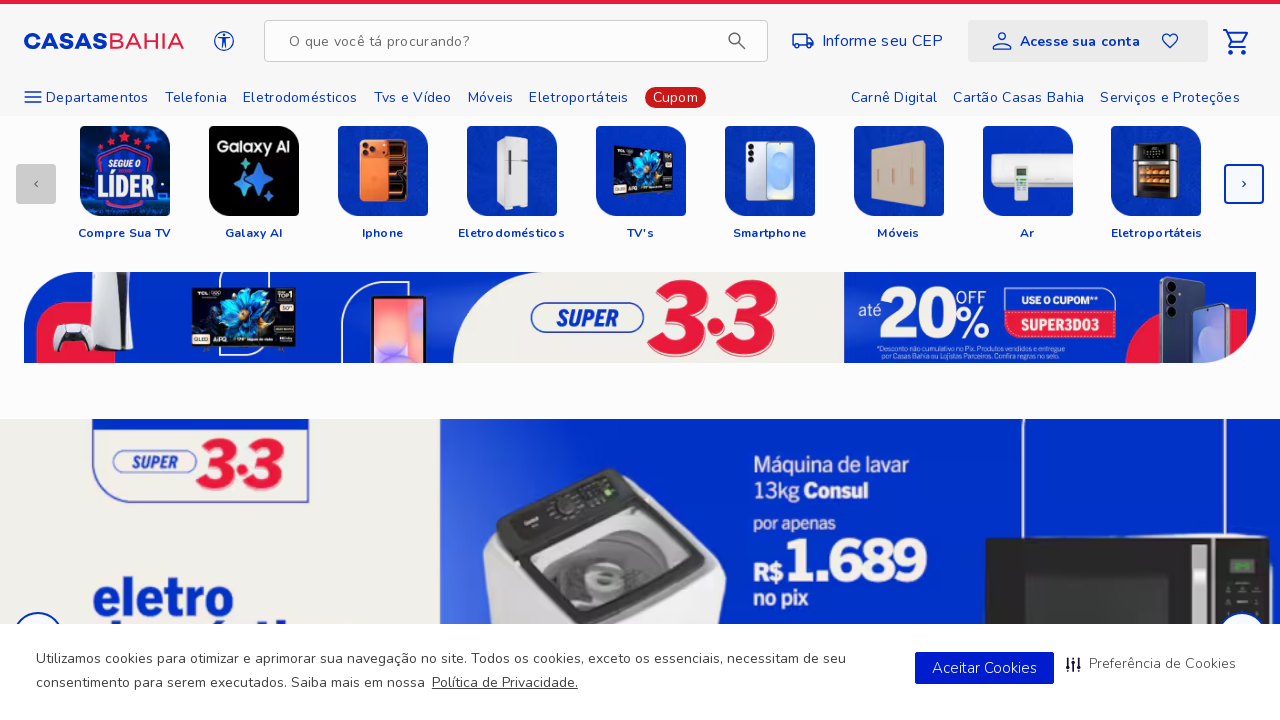

Navigated to Casas Bahia main page
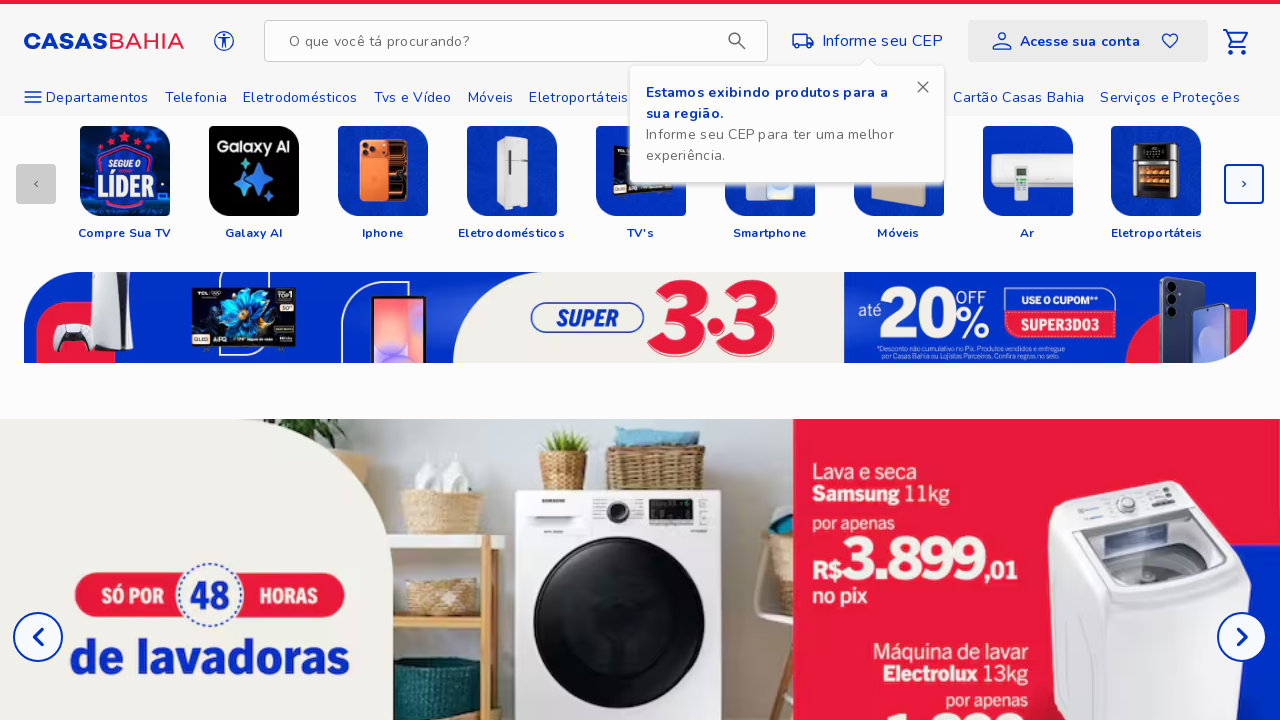

Verified that the URL is https://www.casasbahia.com.br/
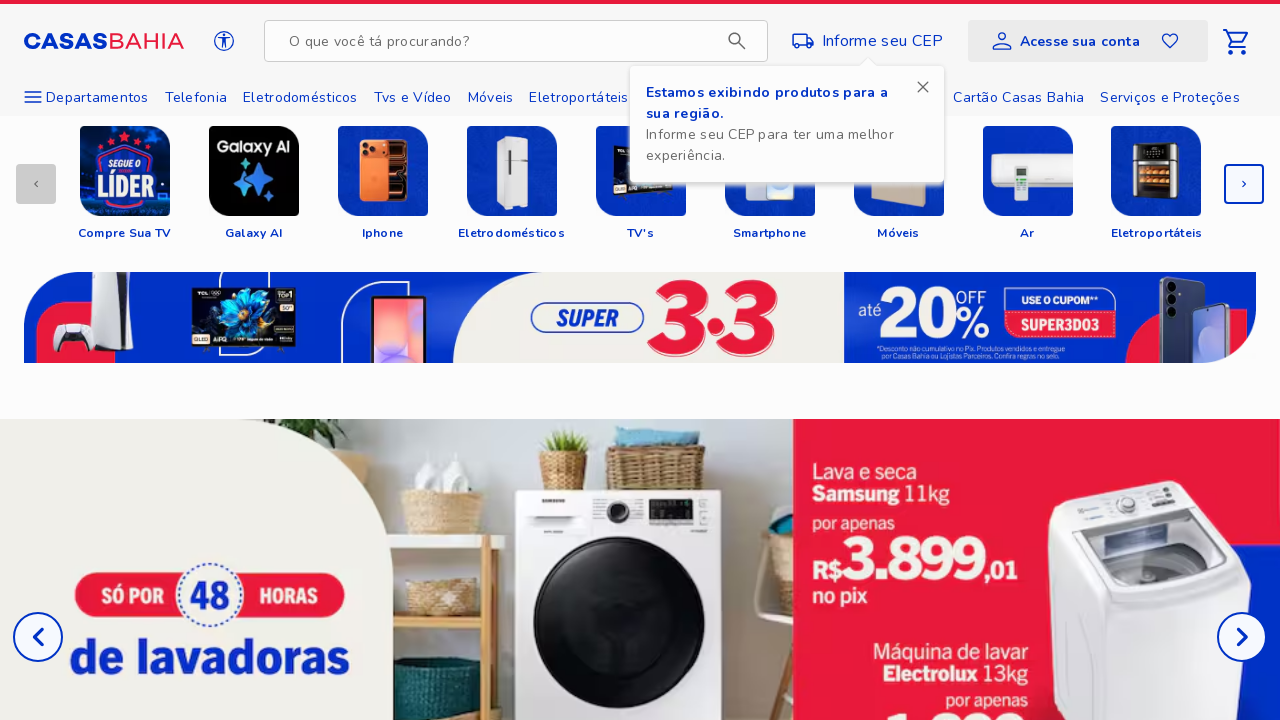

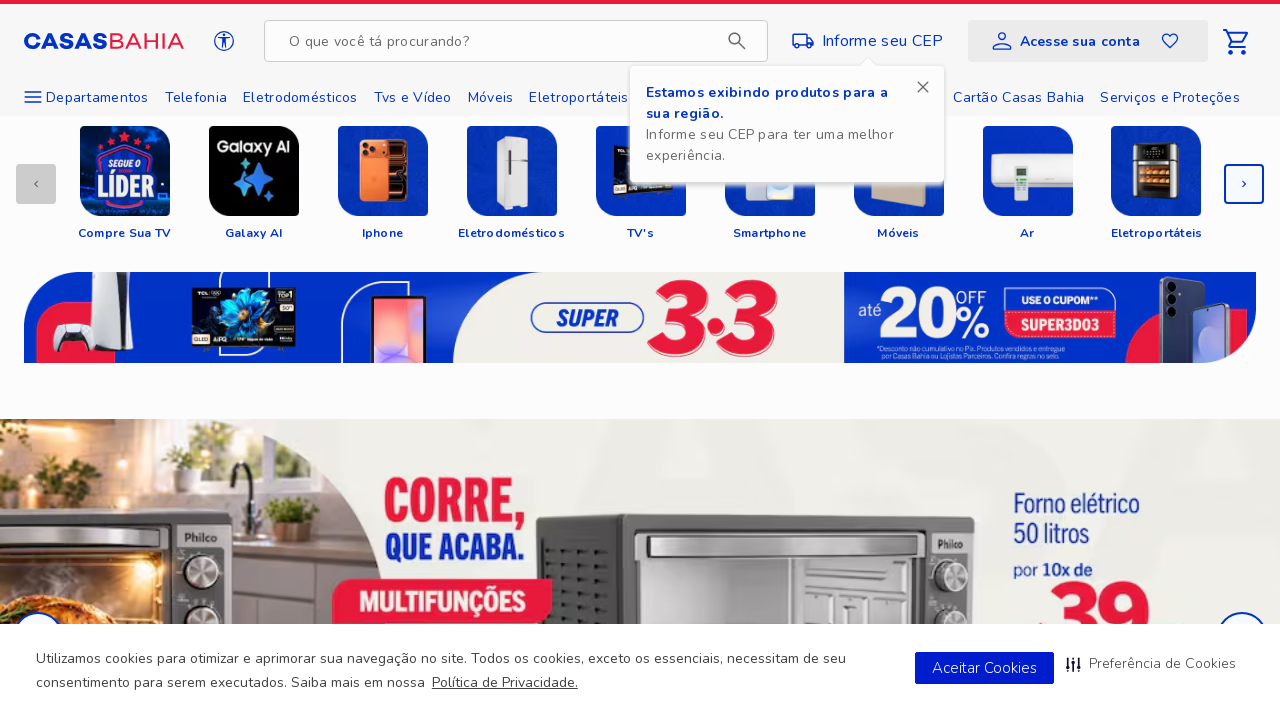